Tests the check() method by navigating to the Checkboxes page and checking a checkbox that is unchecked.

Starting URL: https://practice.cydeo.com/

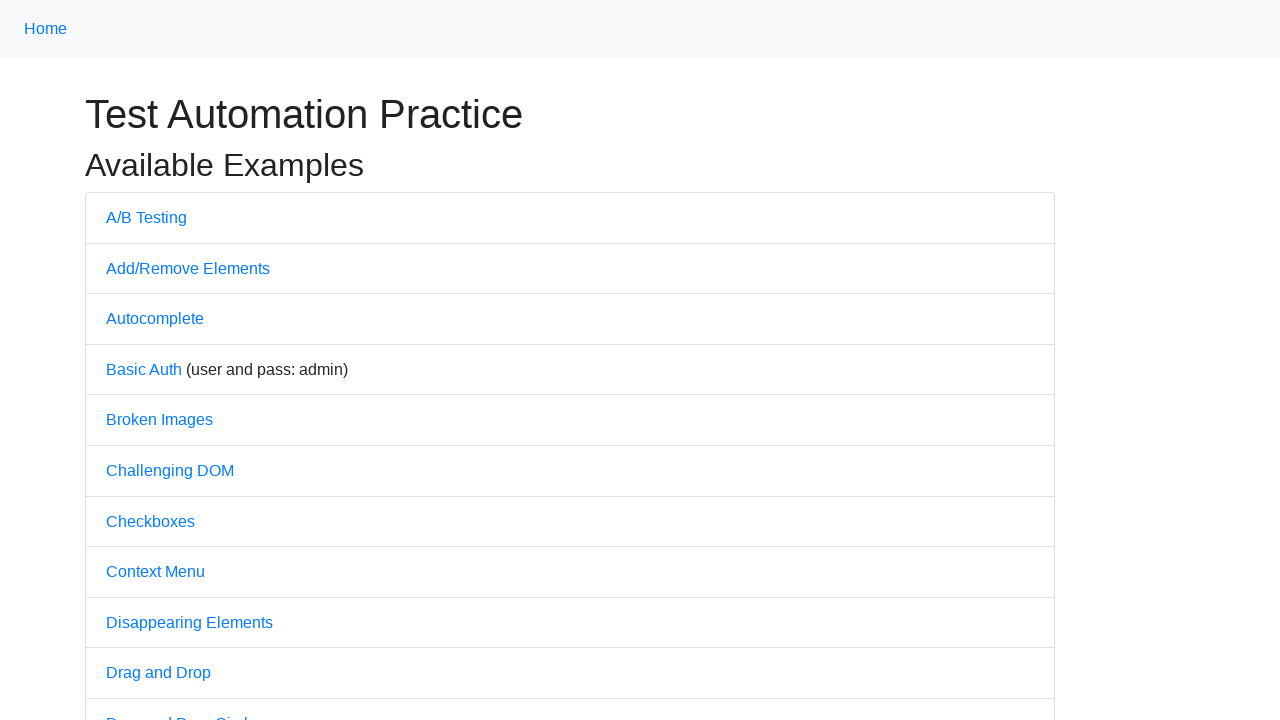

Clicked on Checkboxes link at (150, 521) on text='Checkboxes'
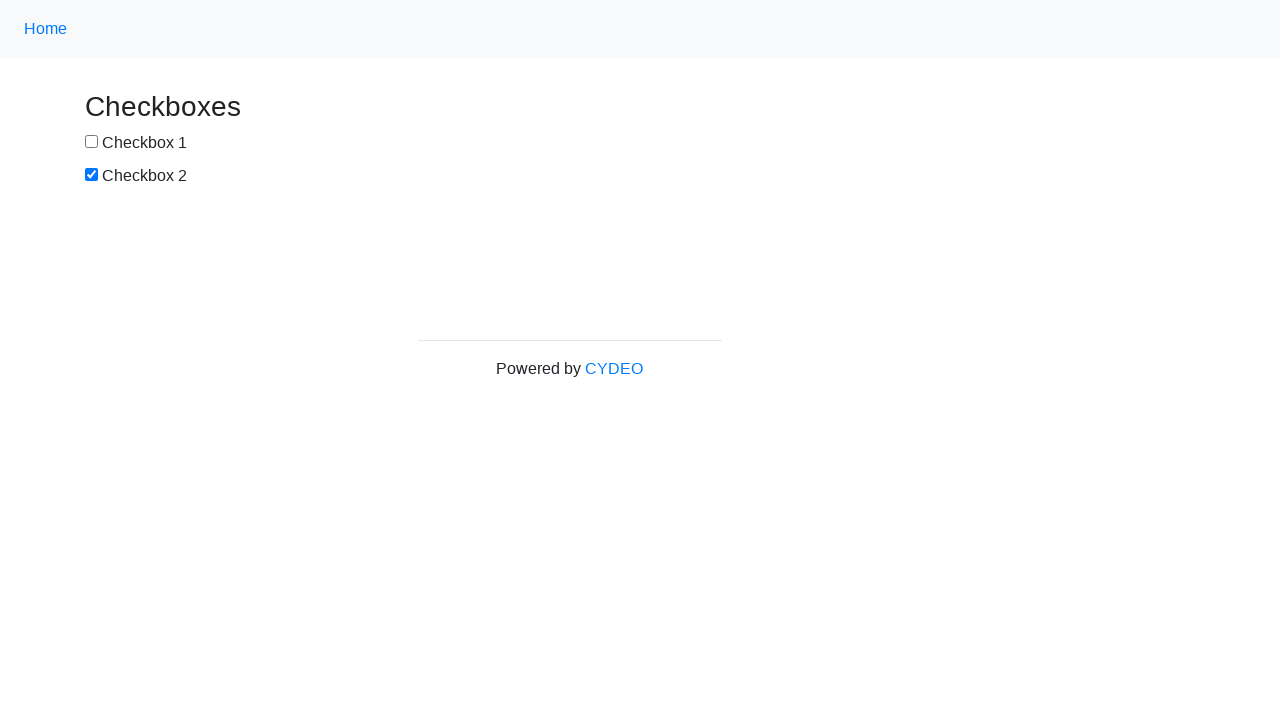

Checked the first checkbox using check() method at (92, 142) on #box1
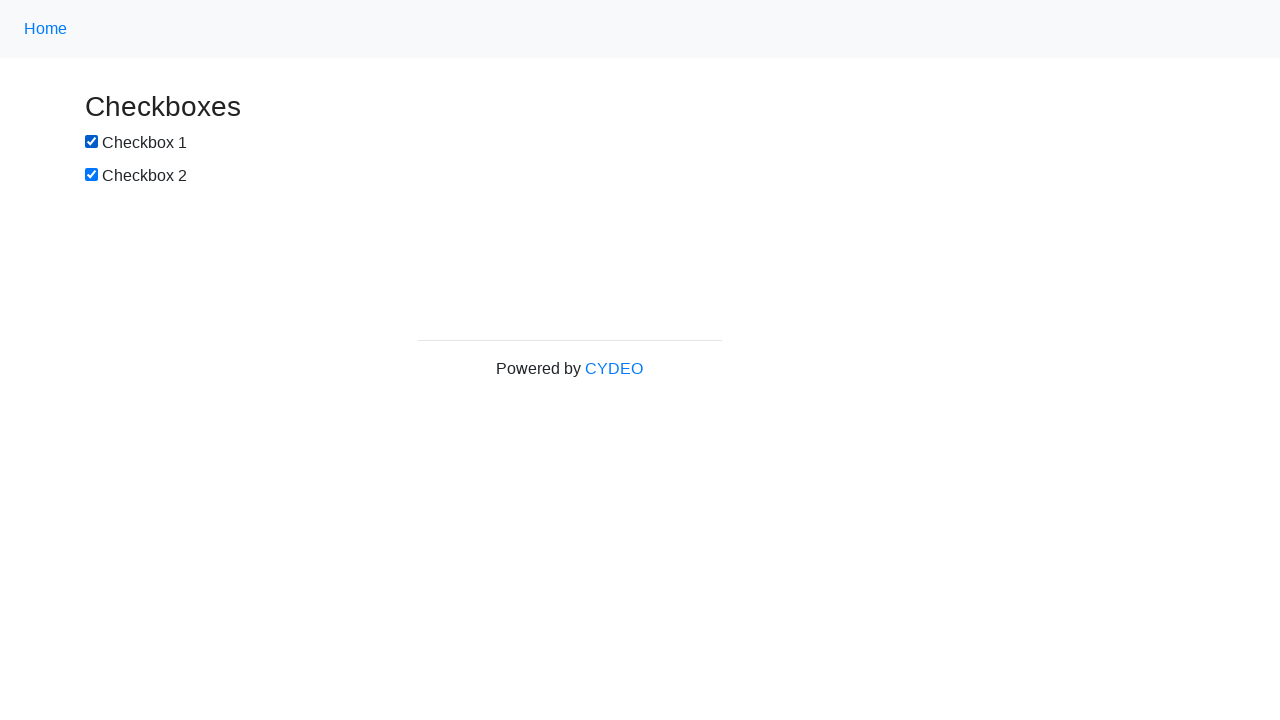

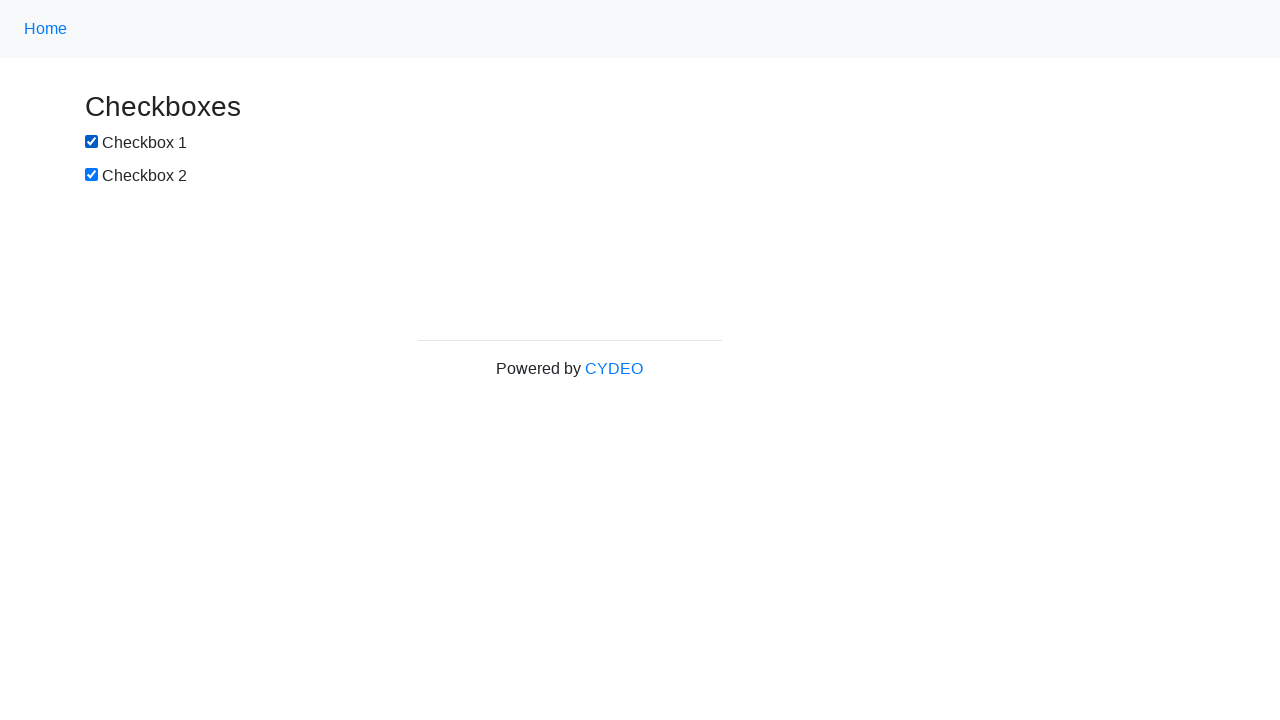